Navigates to Flipkart homepage and verifies the page loads successfully by waiting for the page to be ready.

Starting URL: https://www.flipkart.com

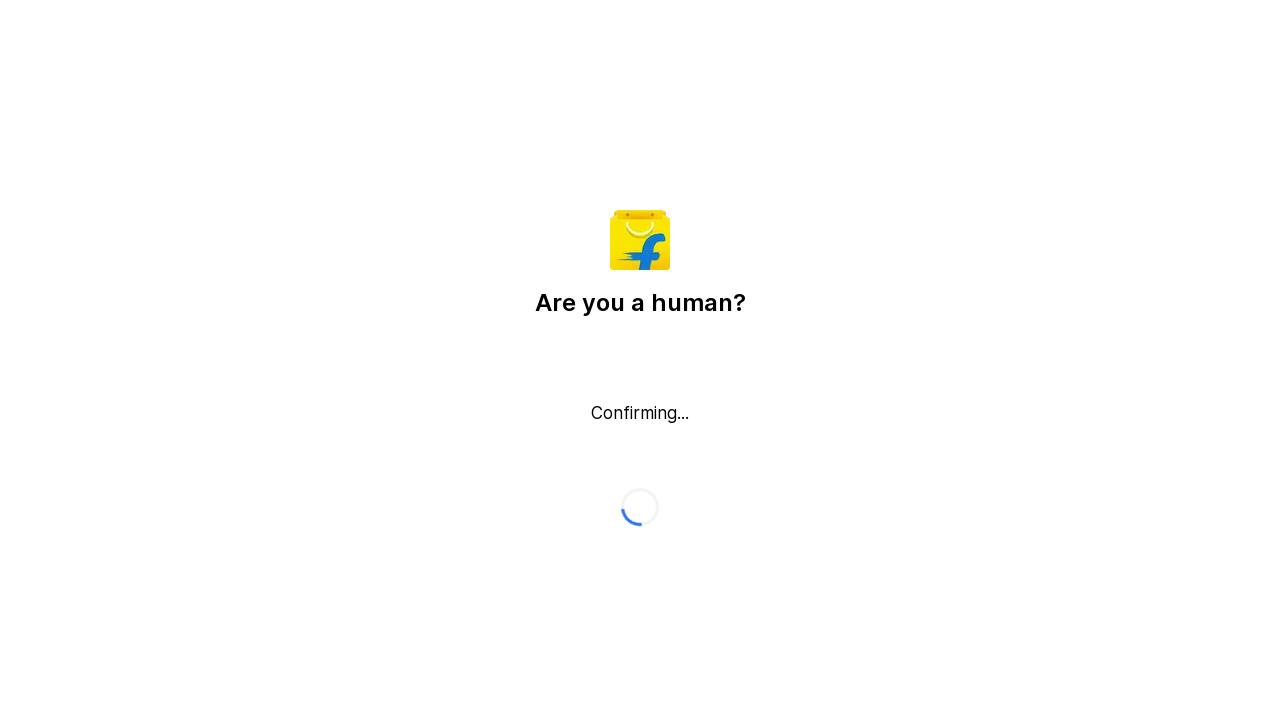

Navigated to Flipkart homepage
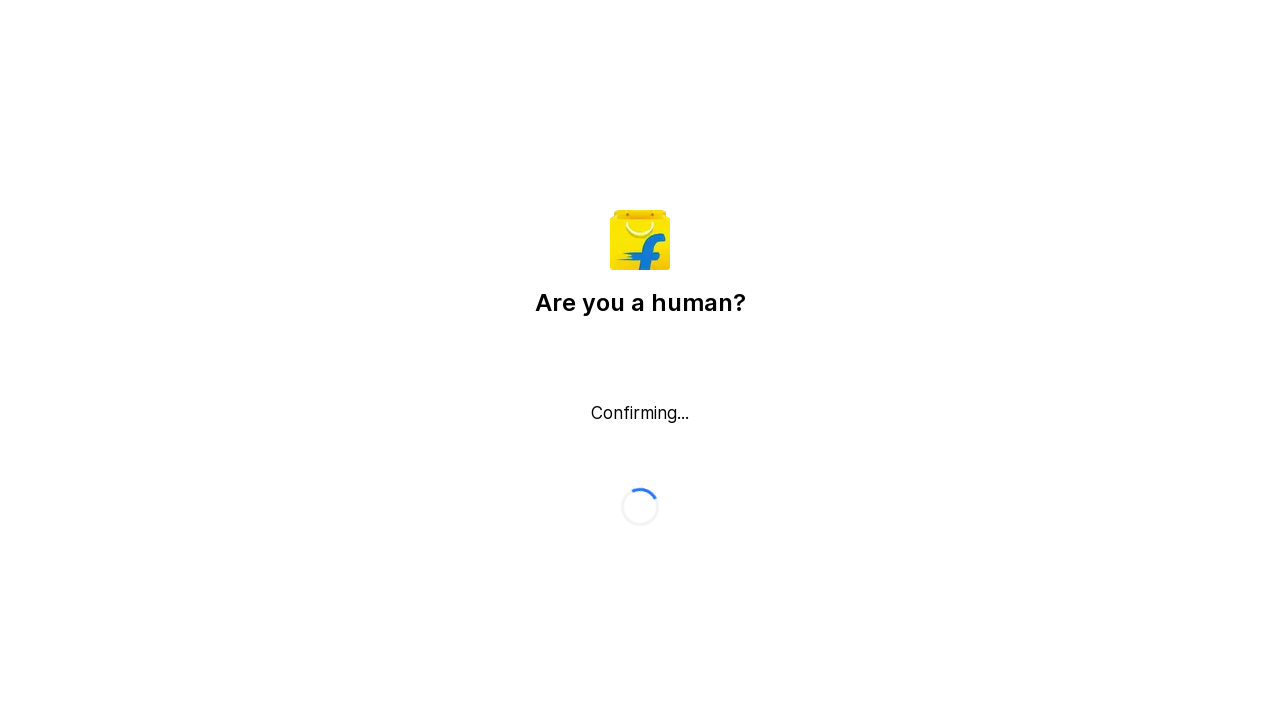

Page DOM content fully loaded
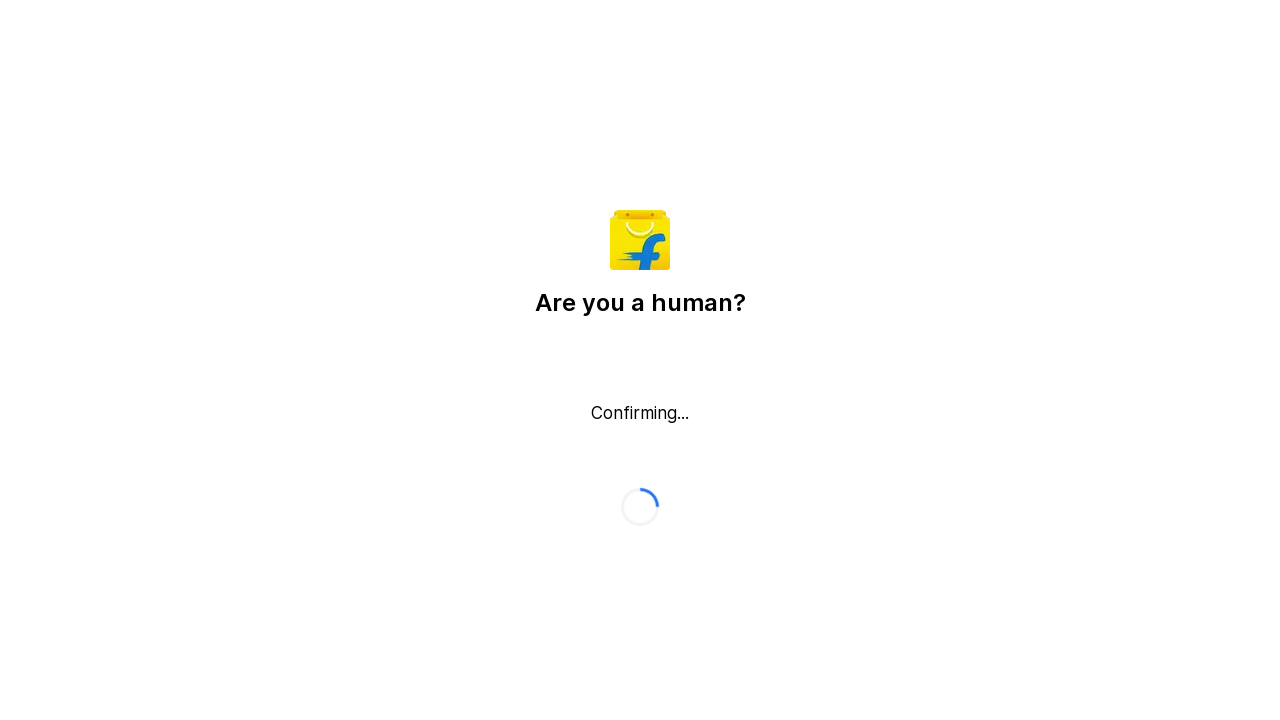

Page body element is visible and ready
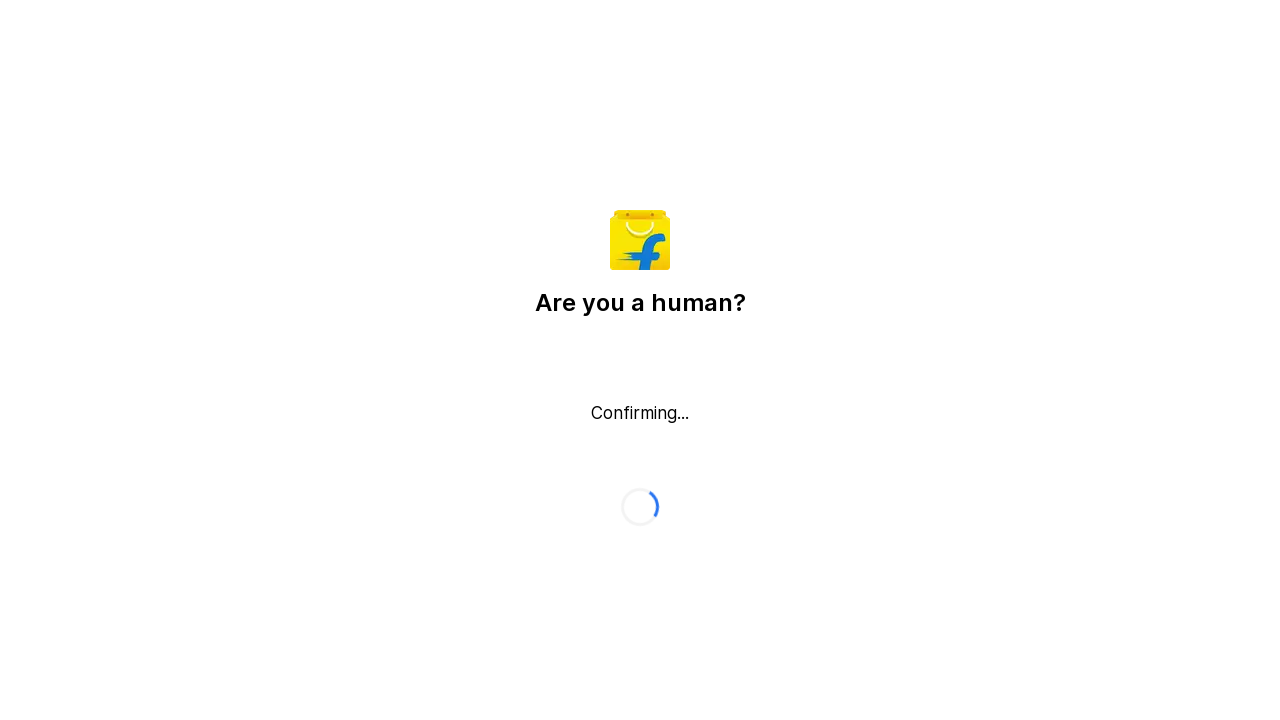

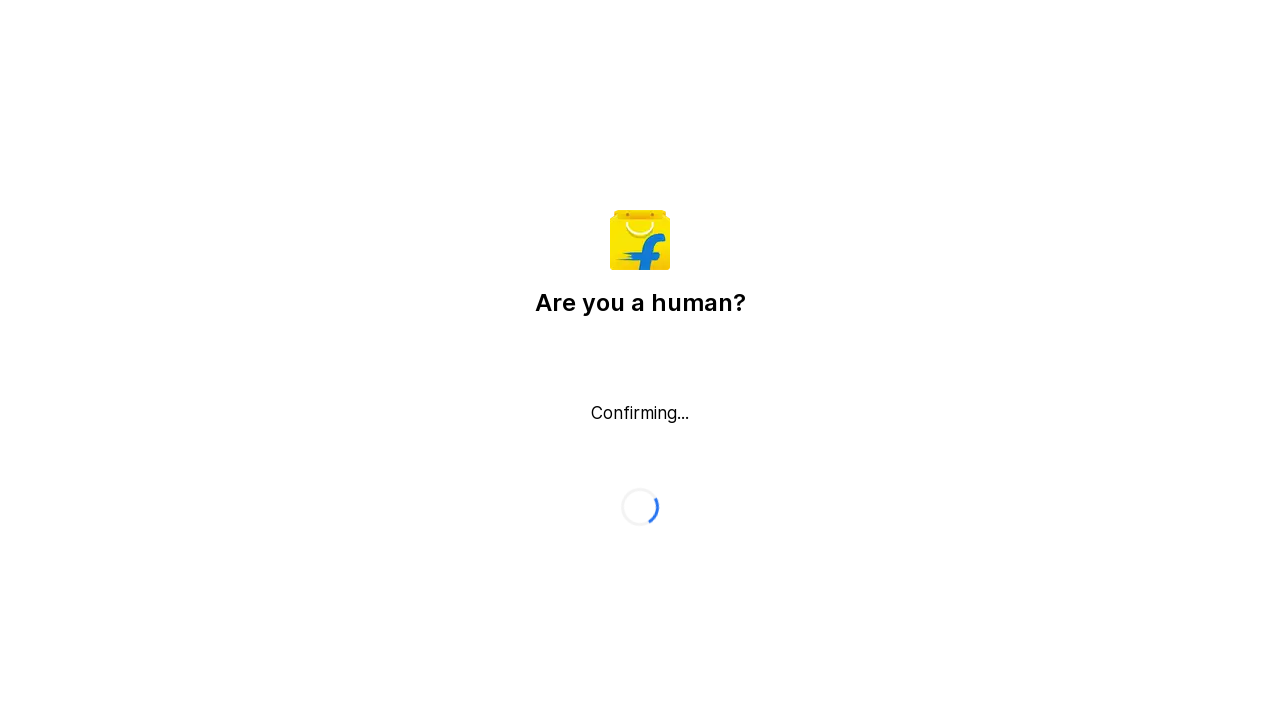